Navigates to the Atlas landing page and waits for the page to fully load for visual verification

Starting URL: https://www.quantummetric.com/atlas/

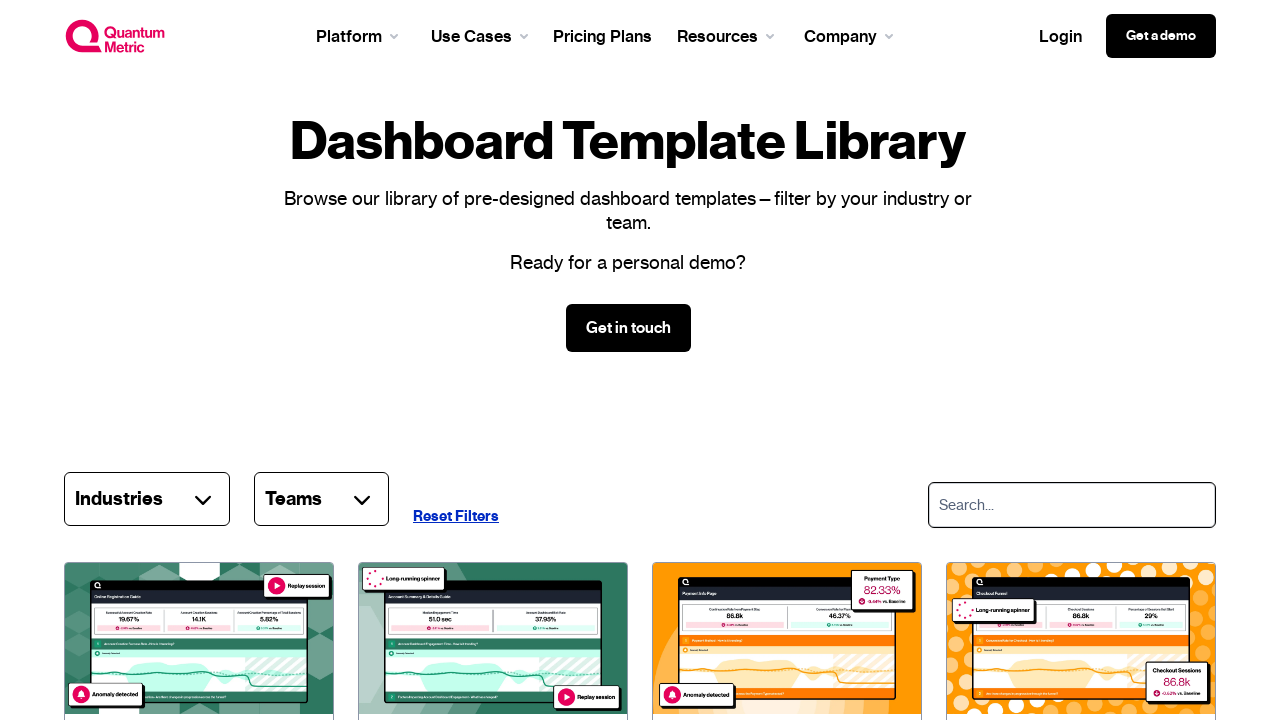

Navigated to Atlas landing page at https://www.quantummetric.com/atlas/
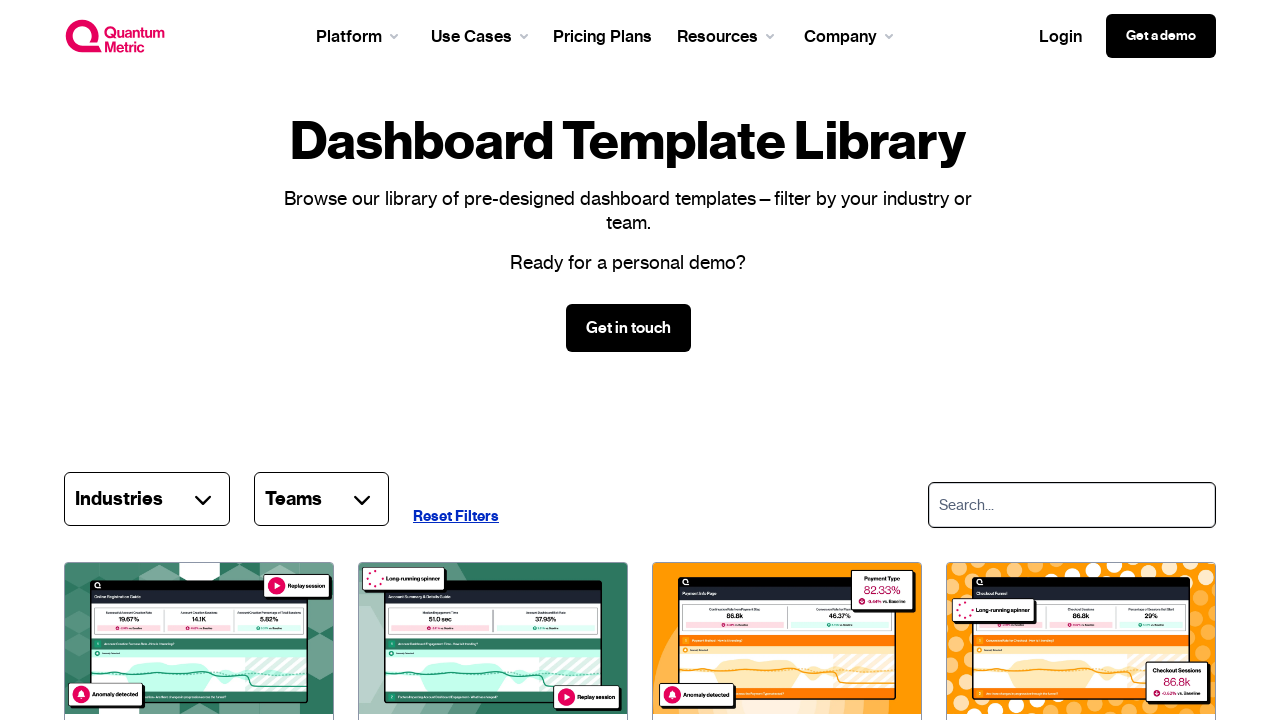

Page fully loaded with all network requests completed
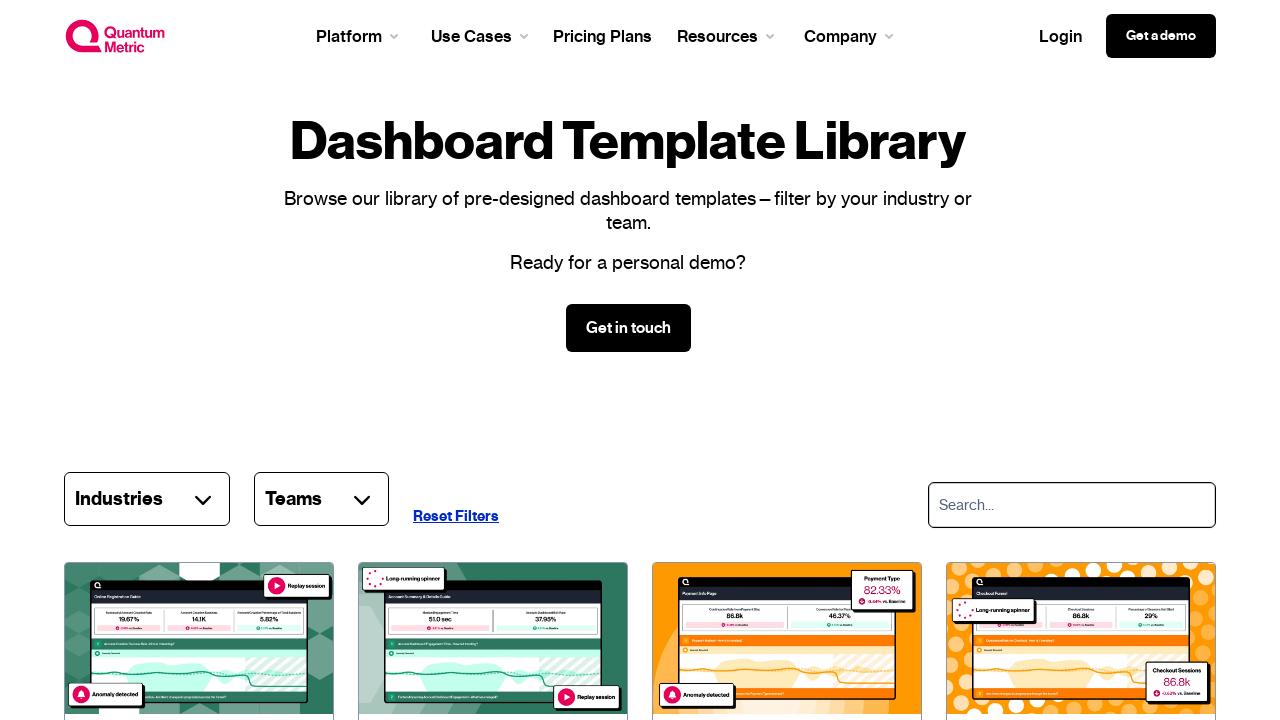

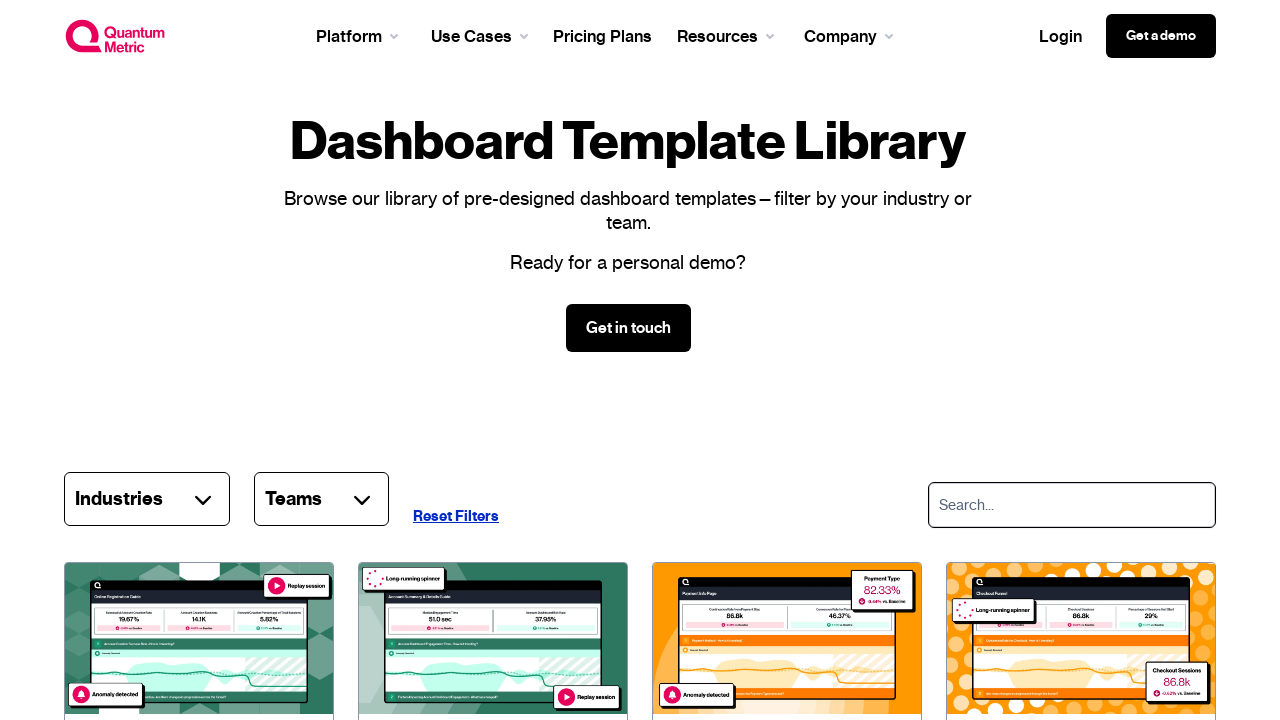